Tests navigation to the Tables page by clicking a partial link text, then verifies the first row of a table is accessible

Starting URL: http://the-internet.herokuapp.com

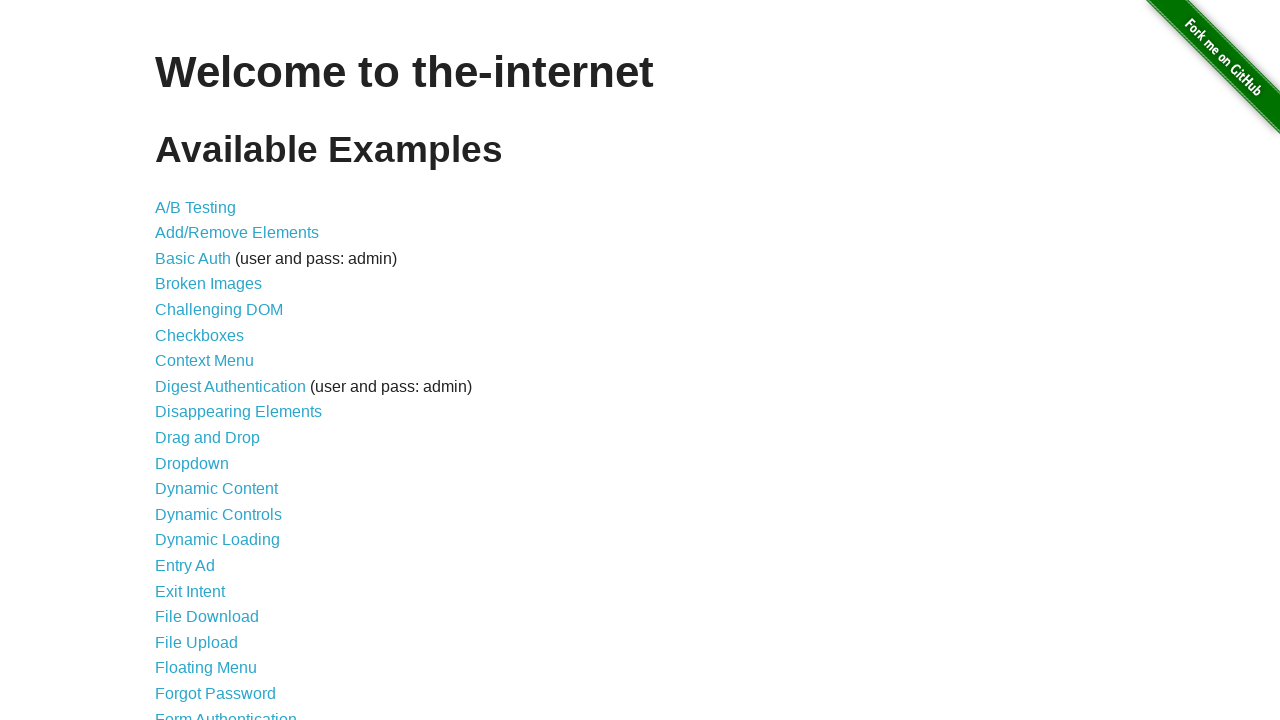

Clicked link containing 'Tables' text to navigate to Tables page at (230, 574) on a:has-text('Tables')
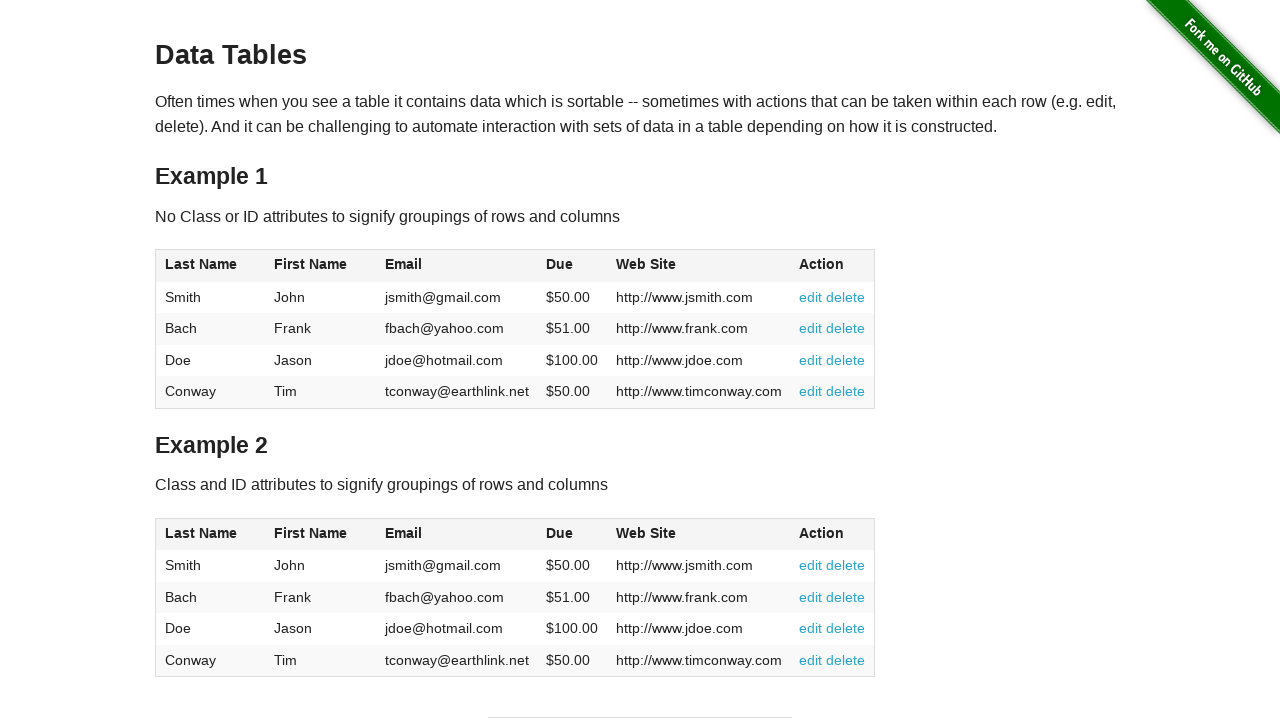

Waited for first row of table to load
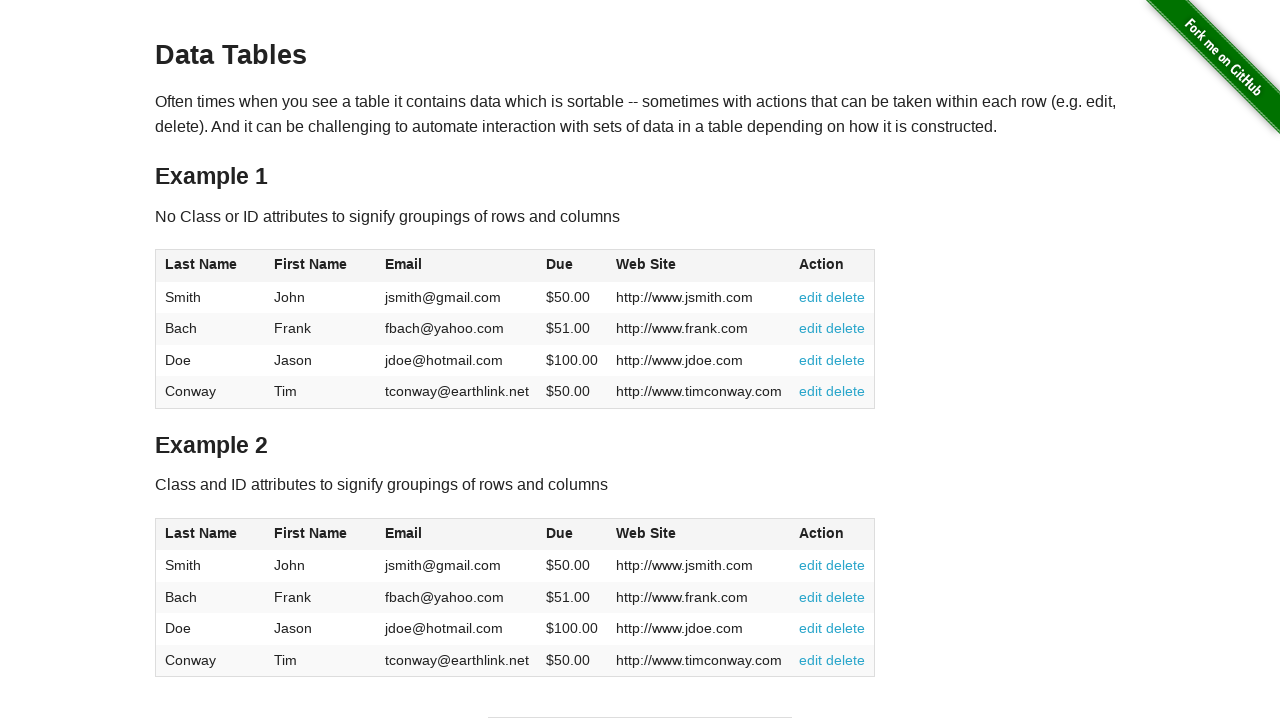

Retrieved text content from first row of table
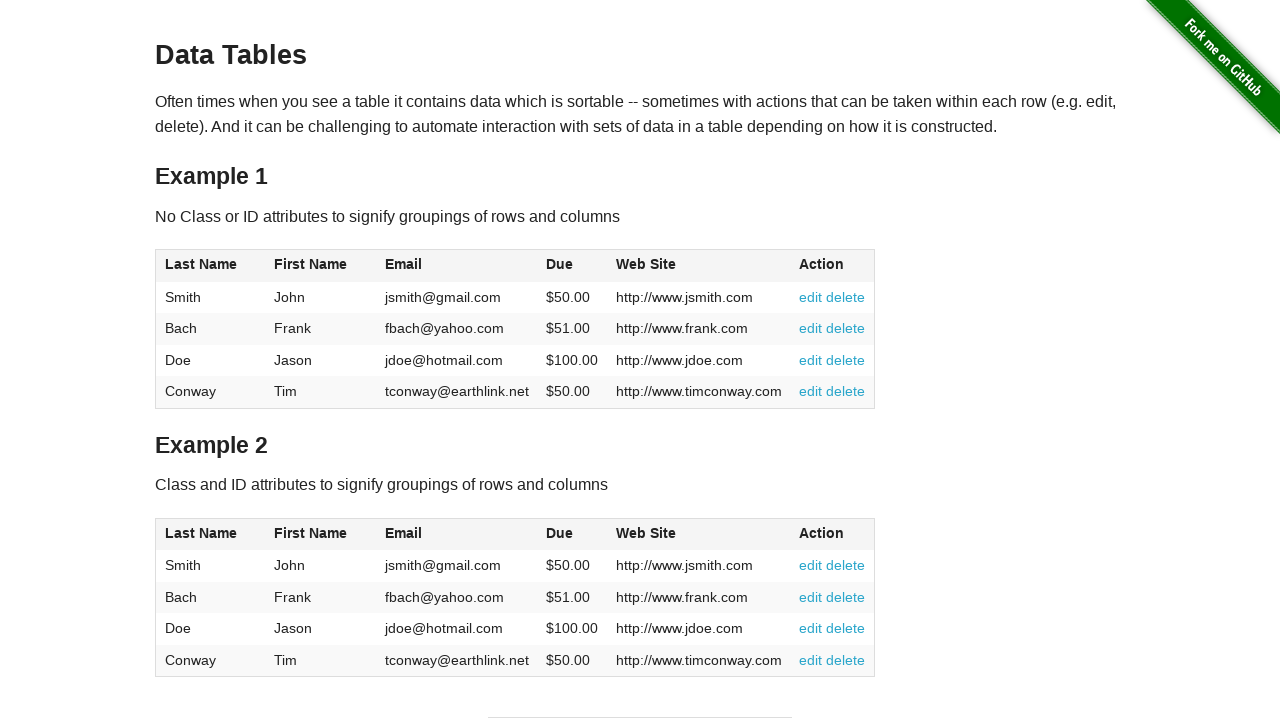

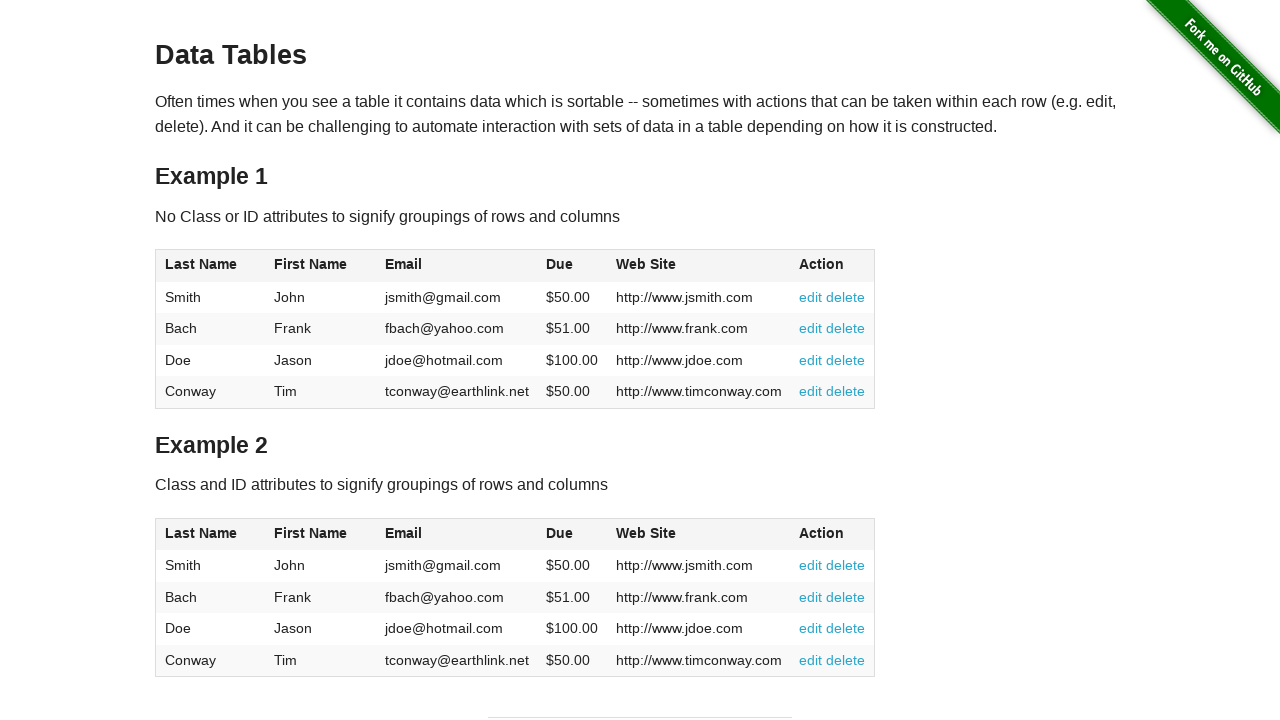